Navigates to Zudio men's collection page and verifies the page loads by getting the title

Starting URL: https://www.zudio.com/collections/men

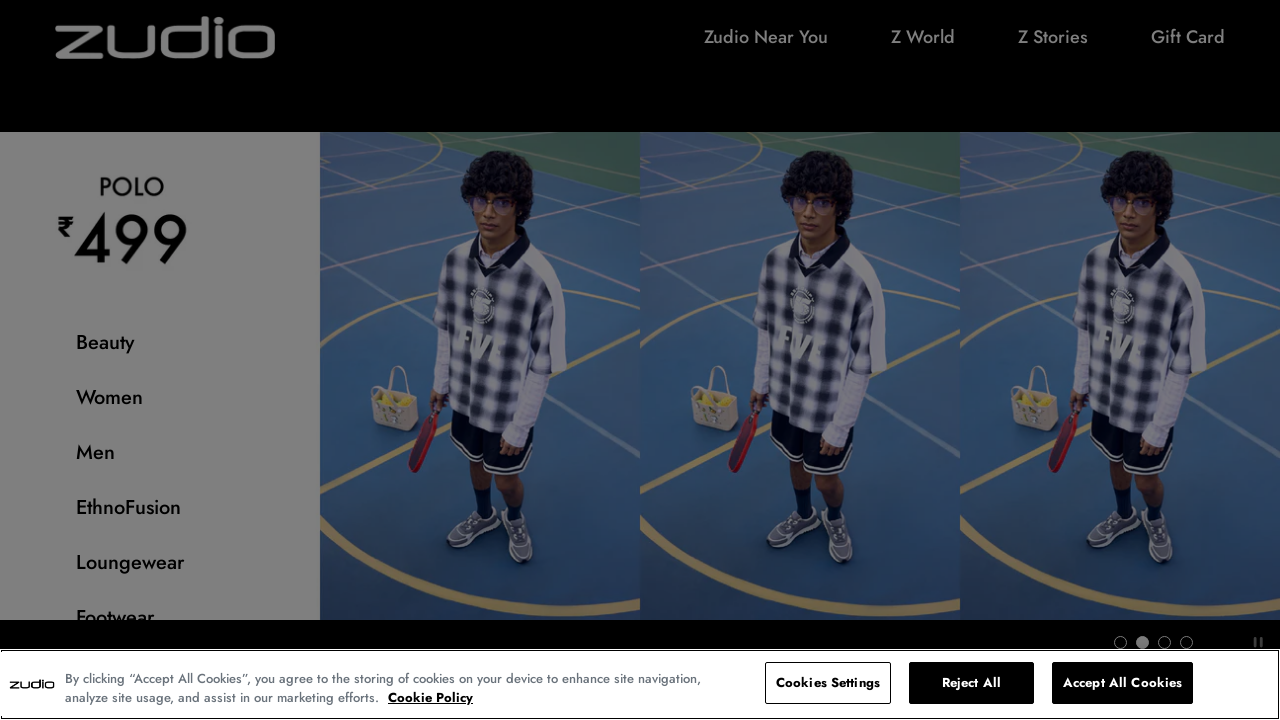

Navigated to Zudio men's collection page
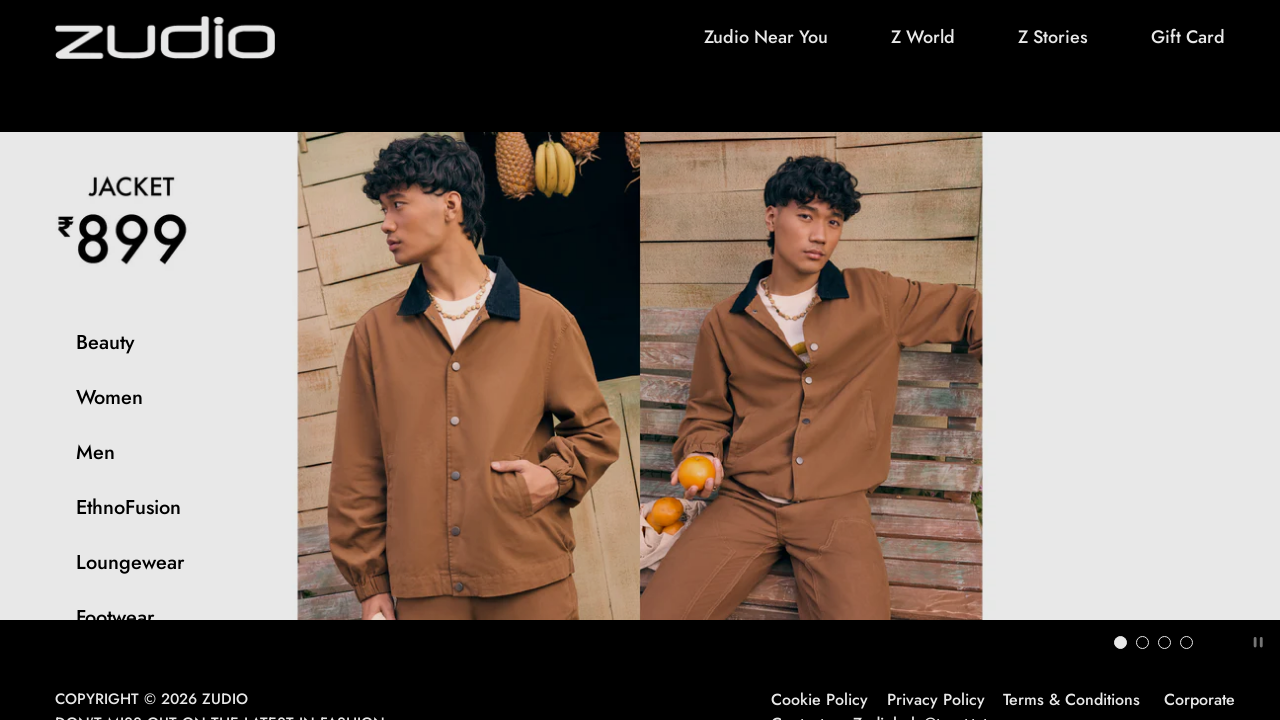

Retrieved page title: Men - Shop Best Men Products
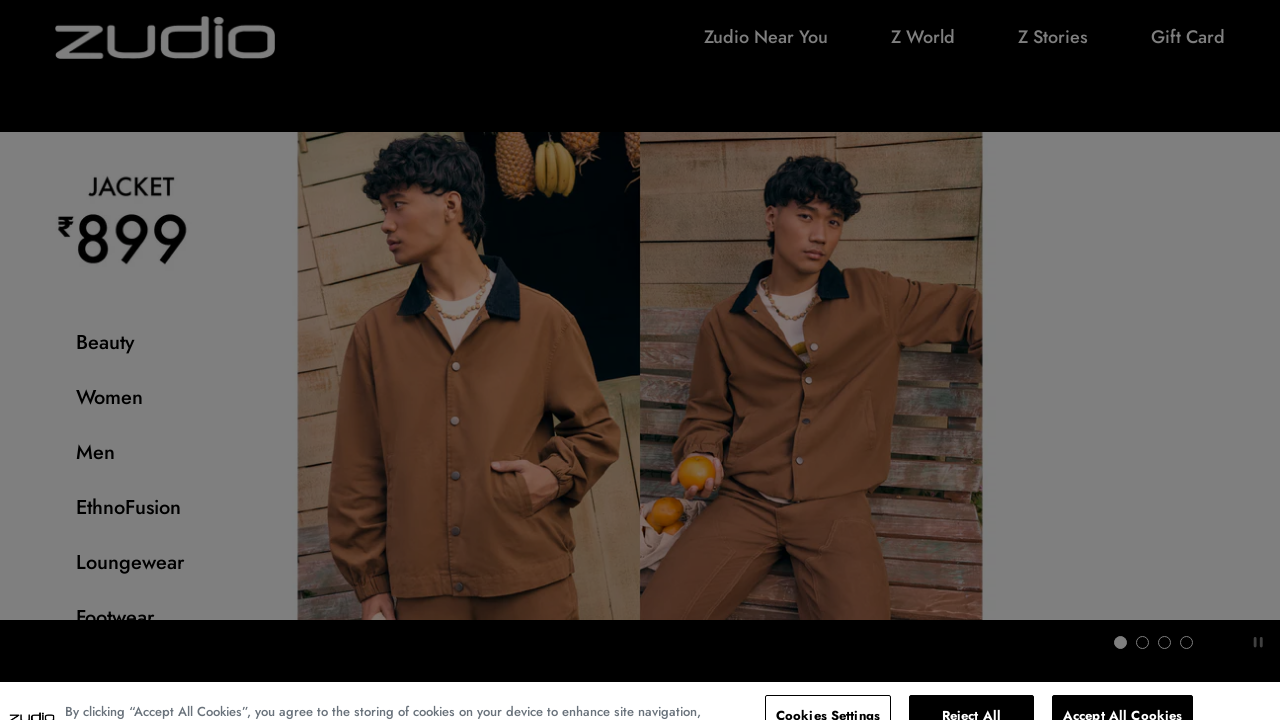

Printed page title to console
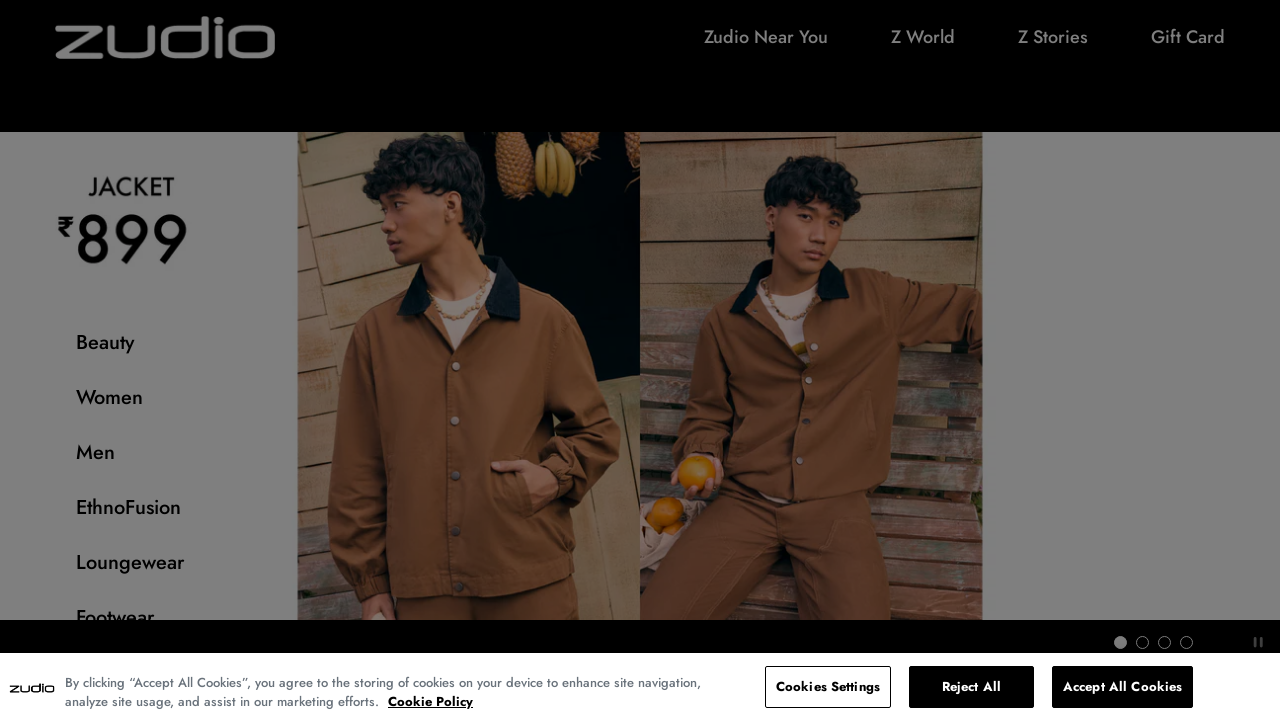

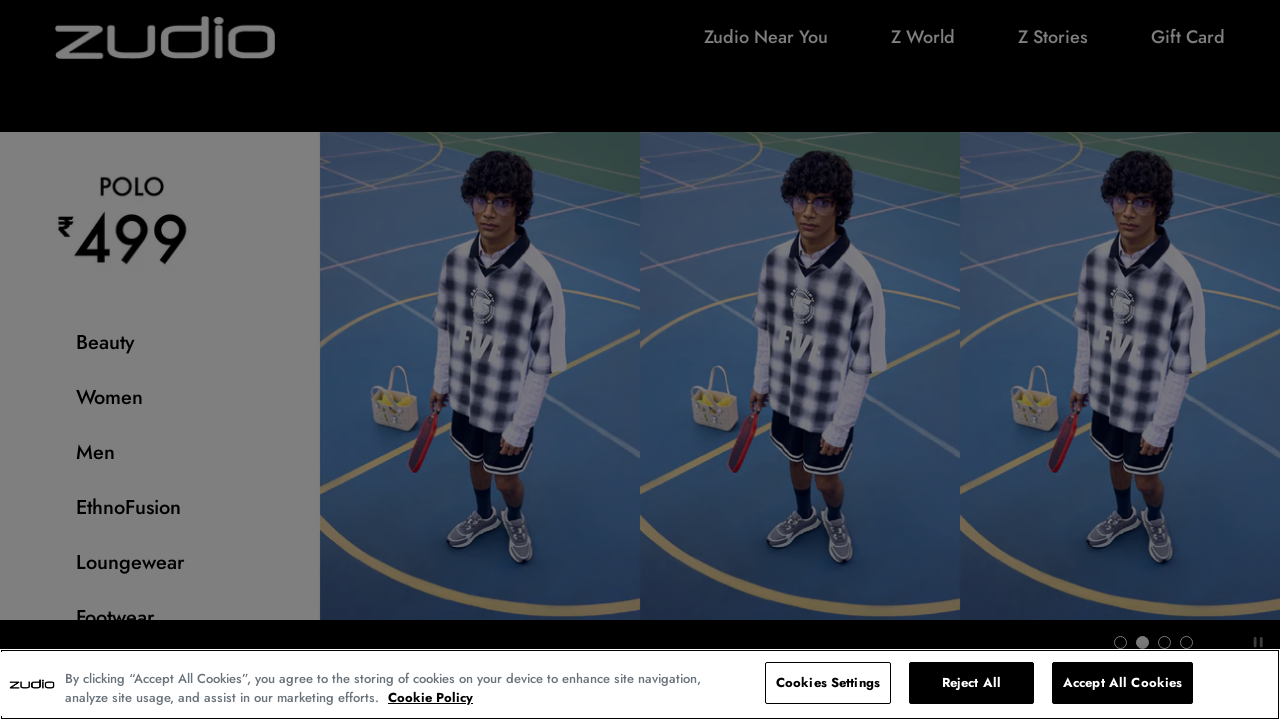